Tests sorting the Email column in ascending order by clicking the column header and verifying the email values are alphabetically sorted.

Starting URL: http://the-internet.herokuapp.com/tables

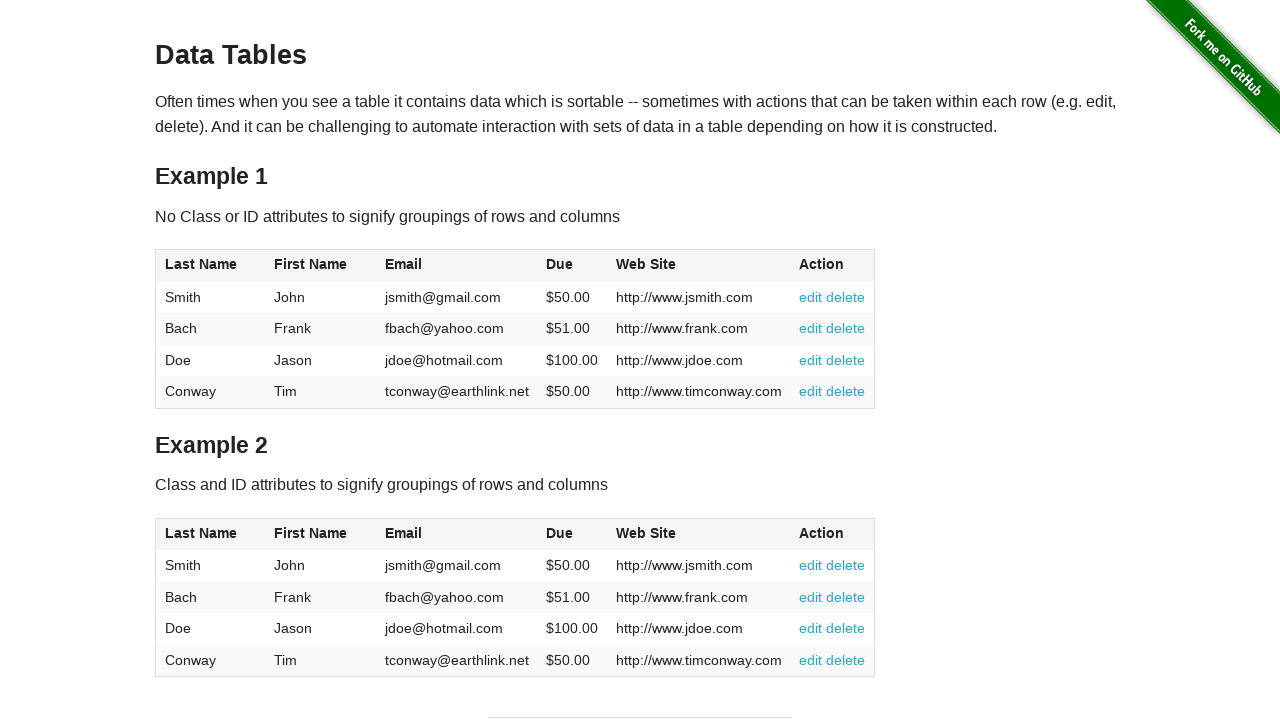

Clicked Email column header to sort at (457, 266) on #table1 thead tr th:nth-of-type(3)
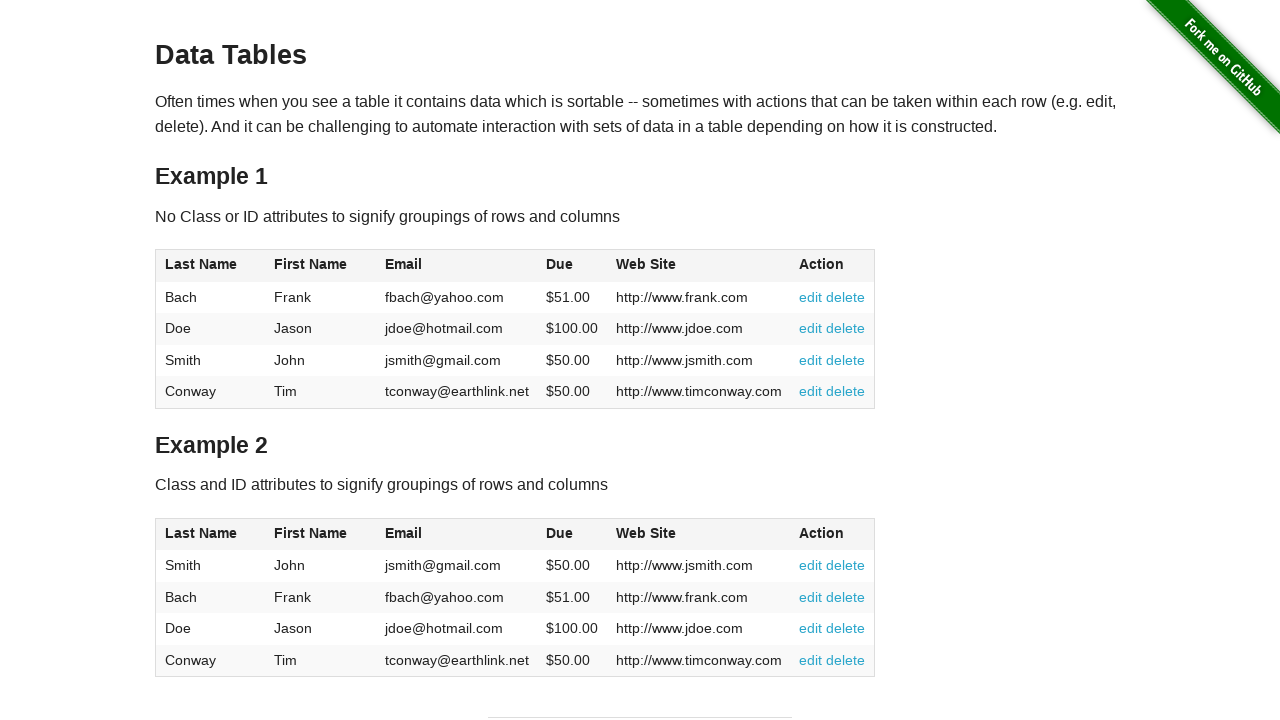

Email column values loaded
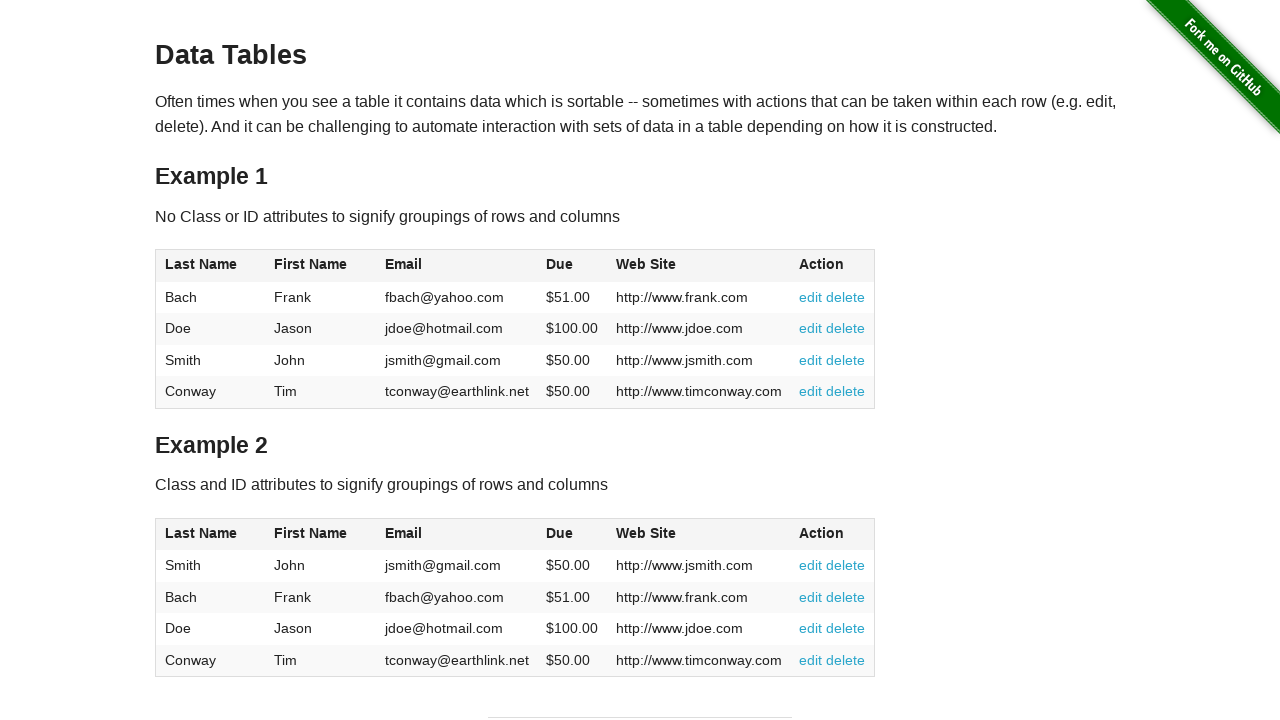

Retrieved all email elements from table
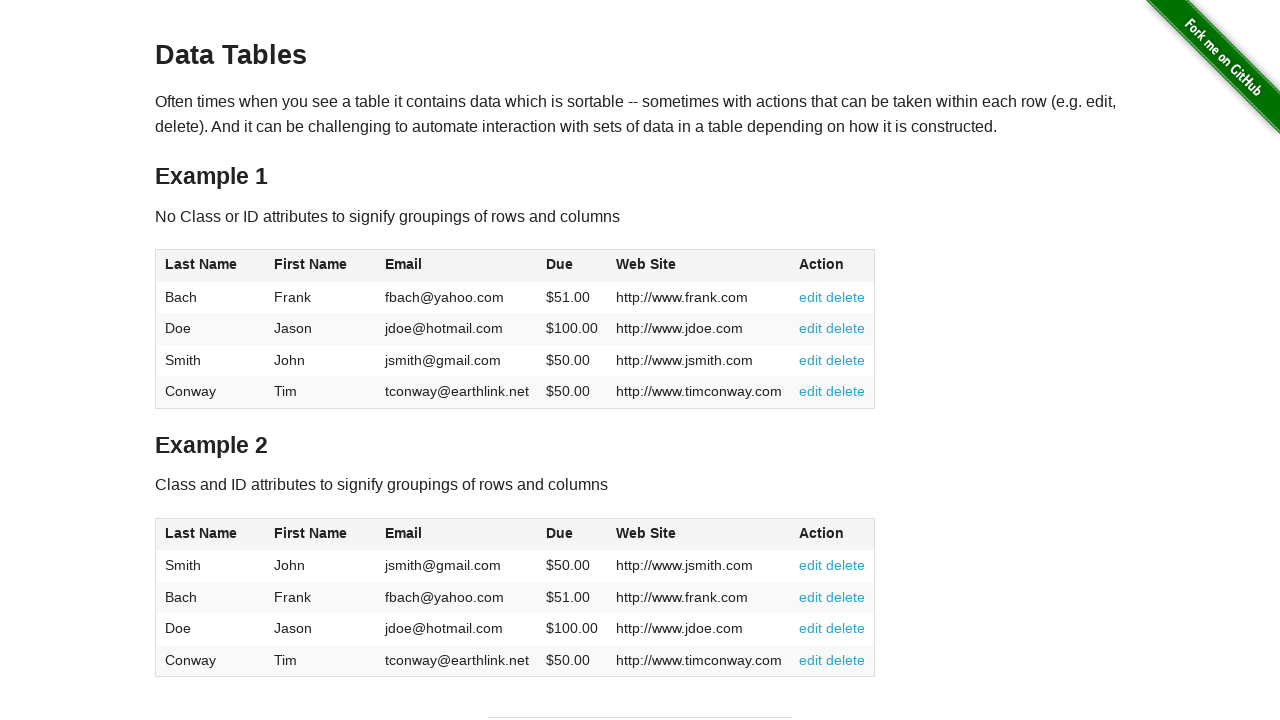

Extracted email values: ['fbach@yahoo.com', 'jdoe@hotmail.com', 'jsmith@gmail.com', 'tconway@earthlink.net']
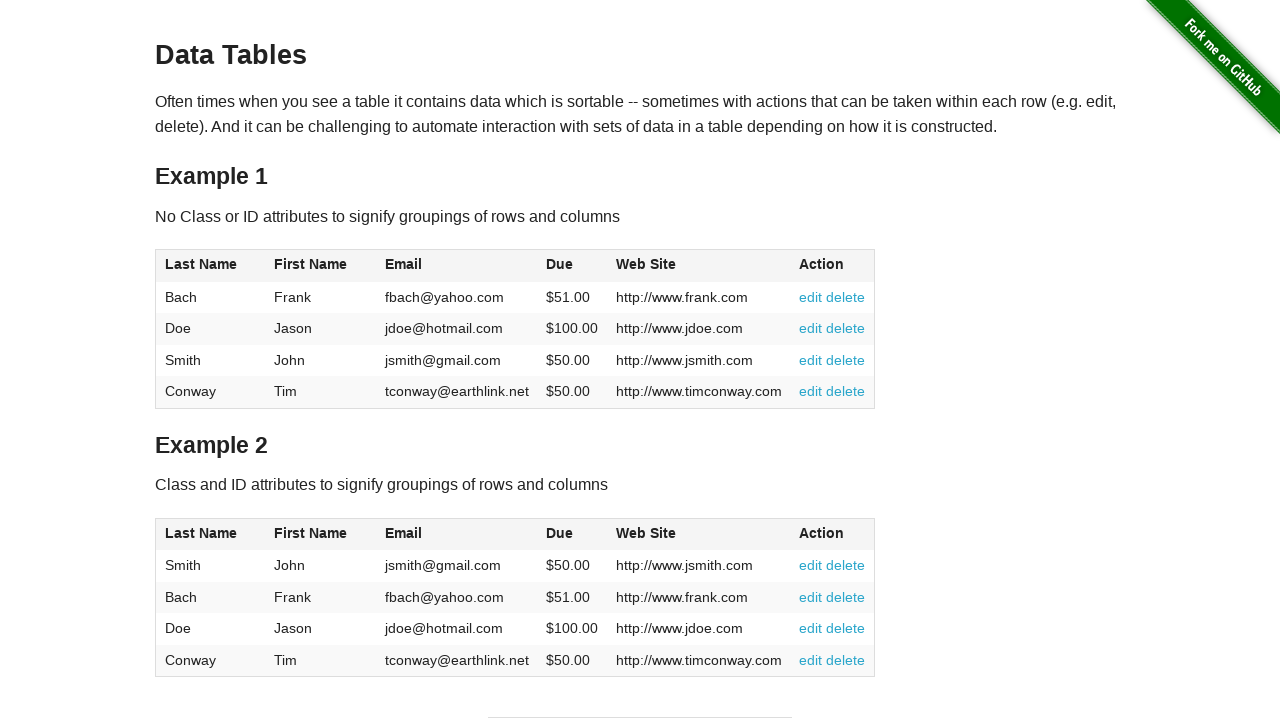

Verified Email column is sorted in ascending order
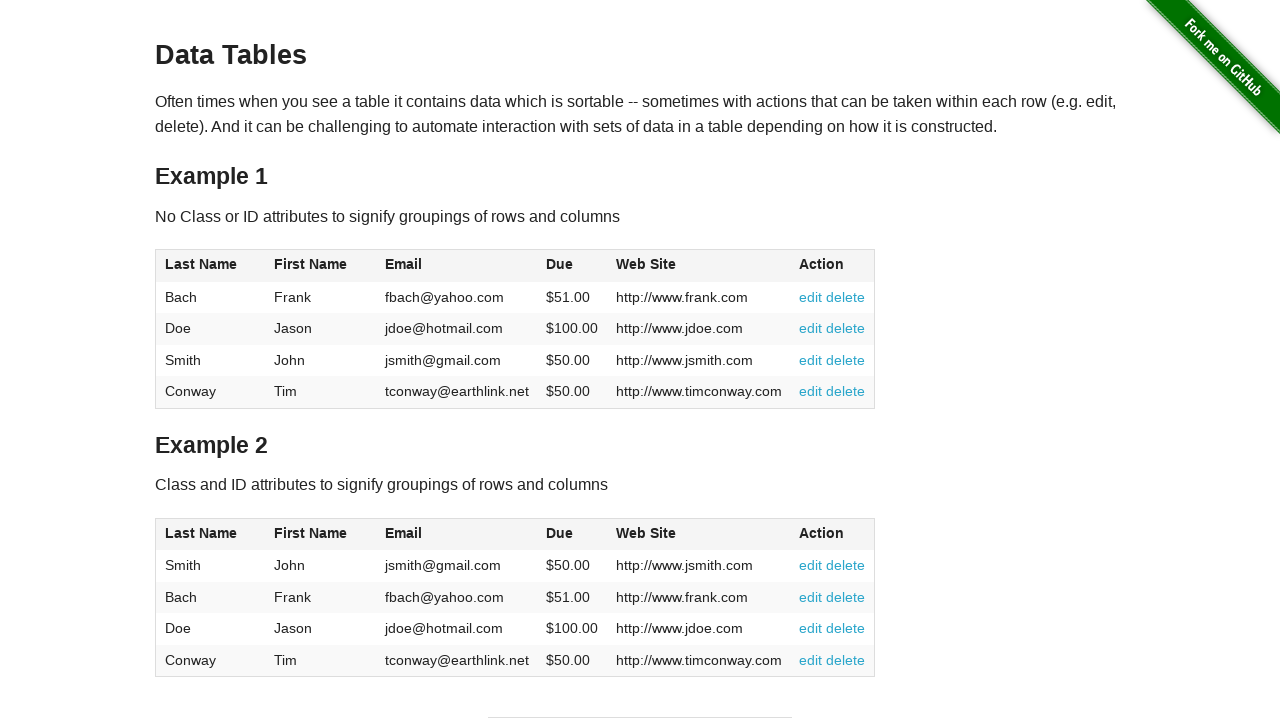

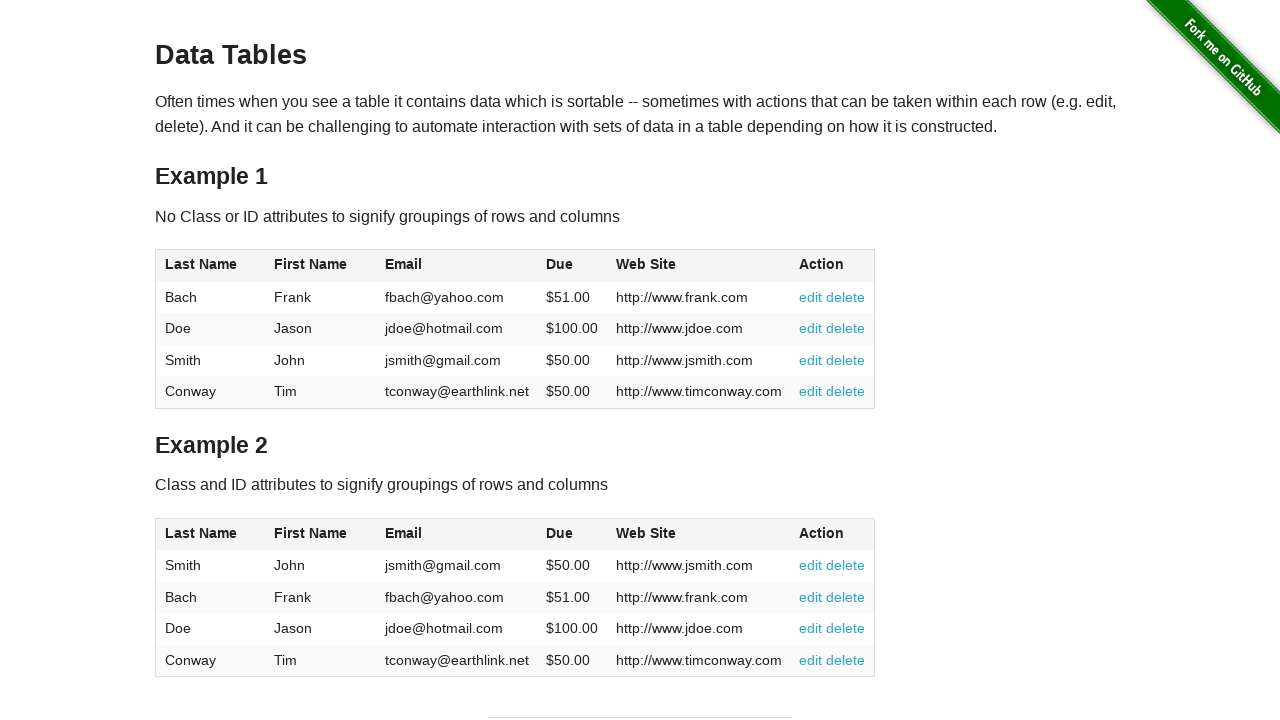